Tests simple alert handling by clicking a button that triggers an alert and dismissing the dialog

Starting URL: https://testautomationpractice.blogspot.com/

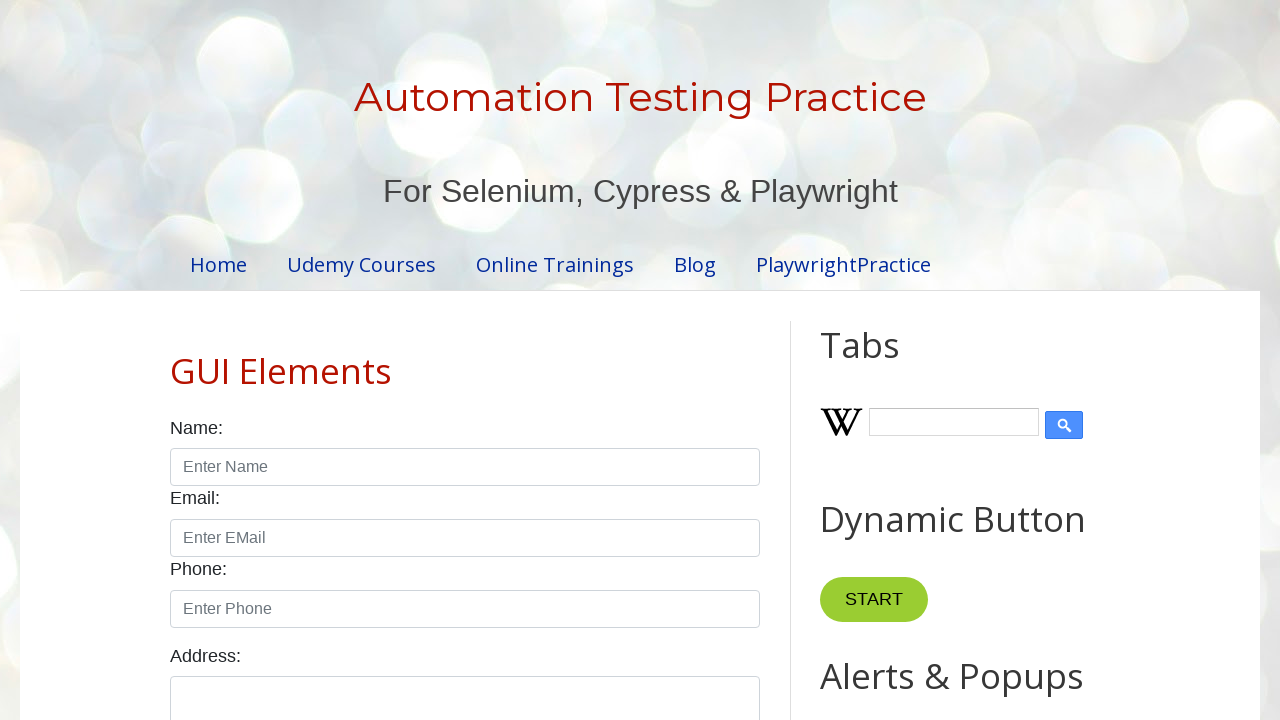

Set up dialog handler to dismiss alerts
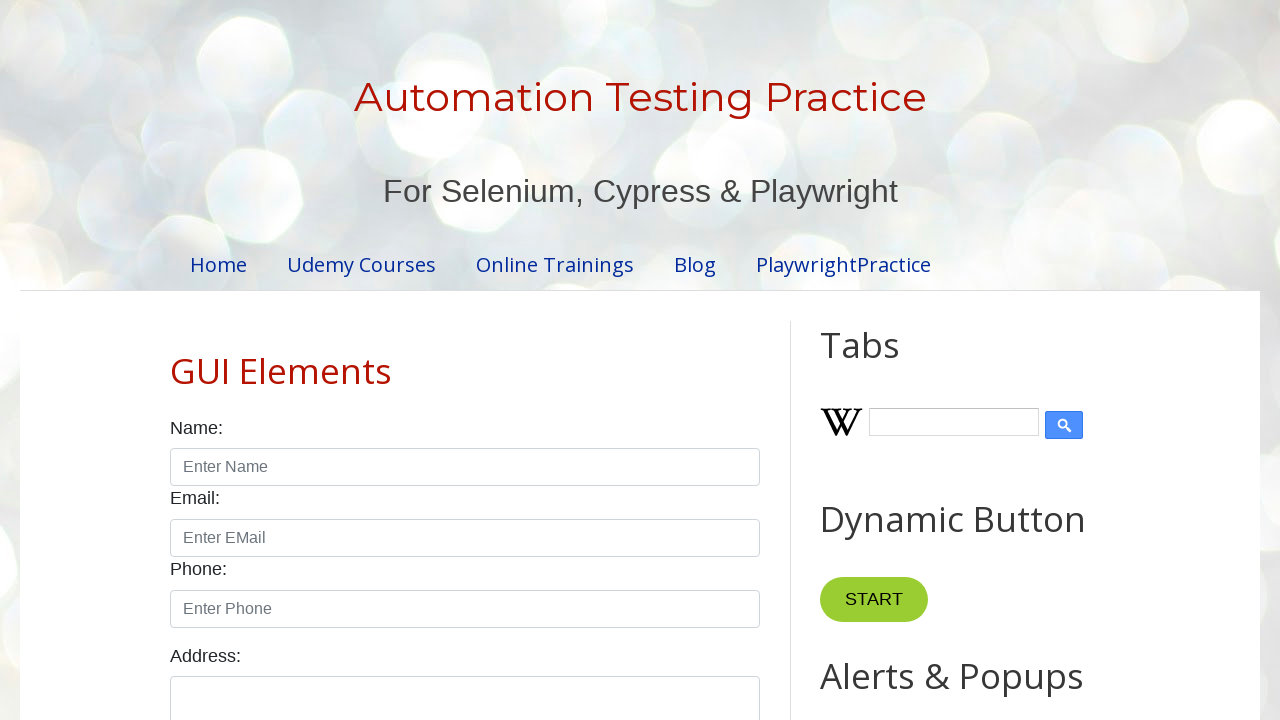

Clicked Simple Alert button to trigger alert at (888, 361) on internal:role=button[name="Simple Alert"i]
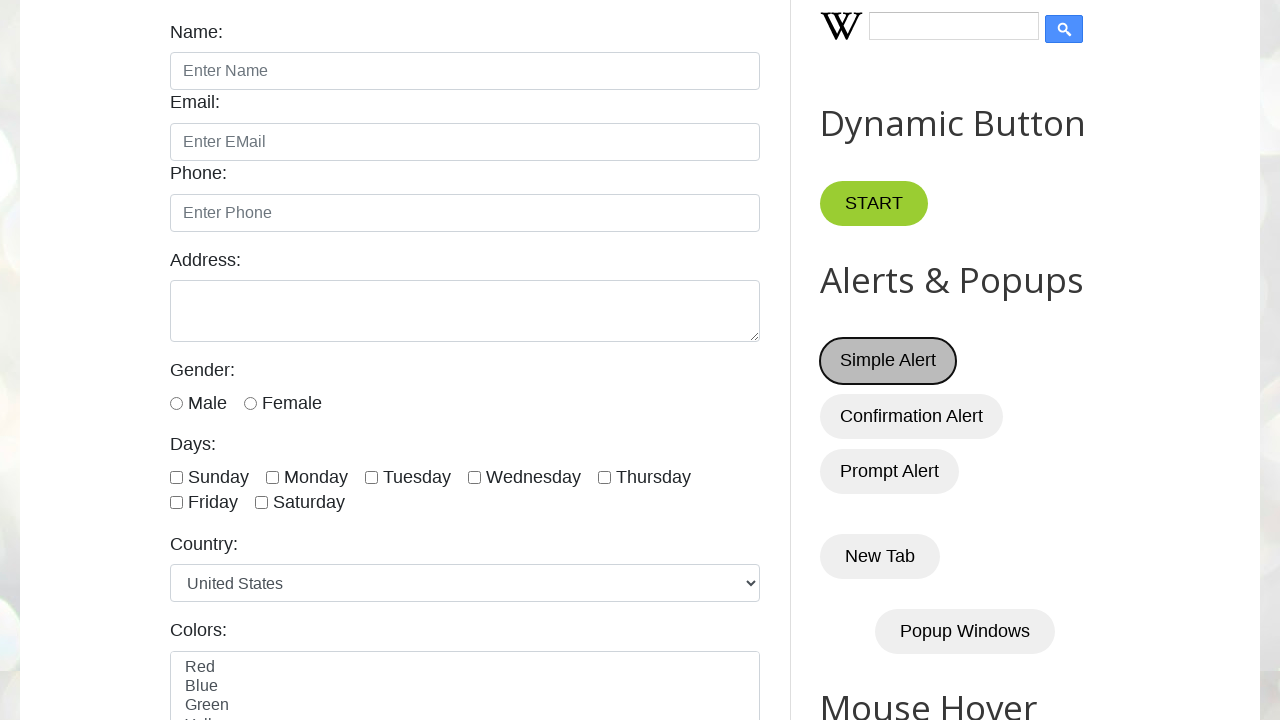

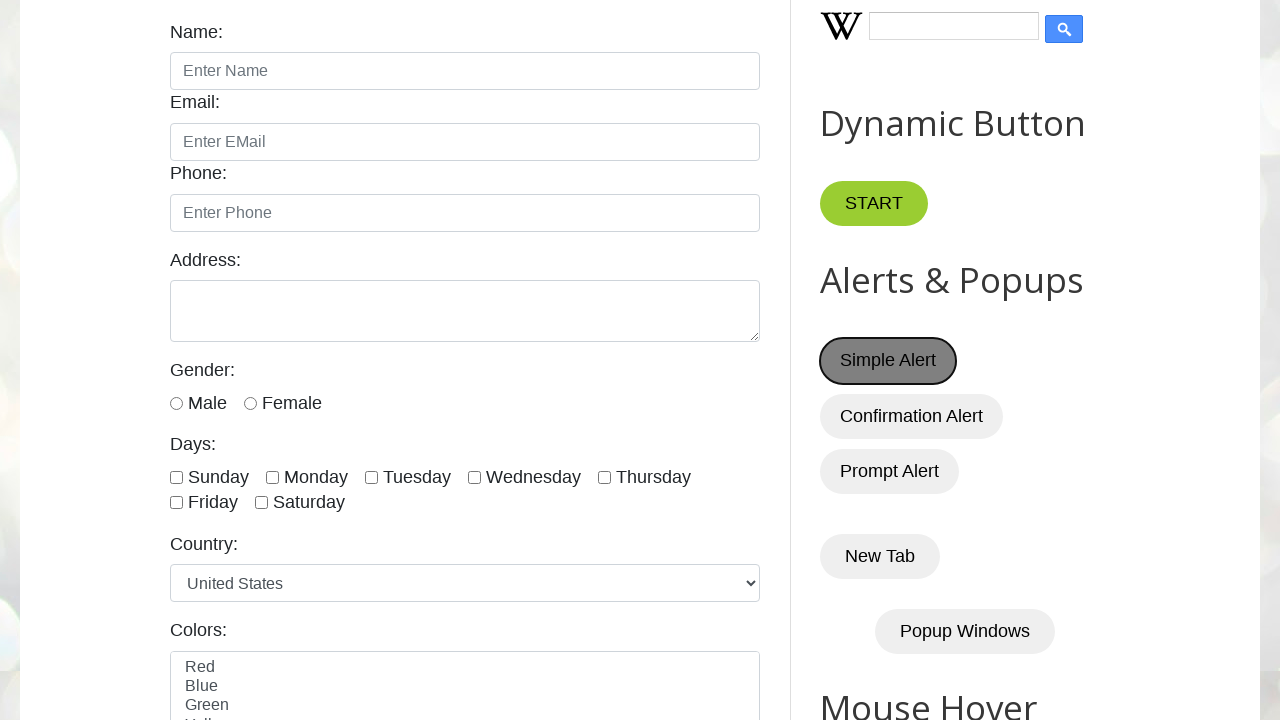